Navigates to a dropdown page and interacts with a dropdown element to check if it's multi-select and retrieves all available options

Starting URL: https://the-internet.herokuapp.com/

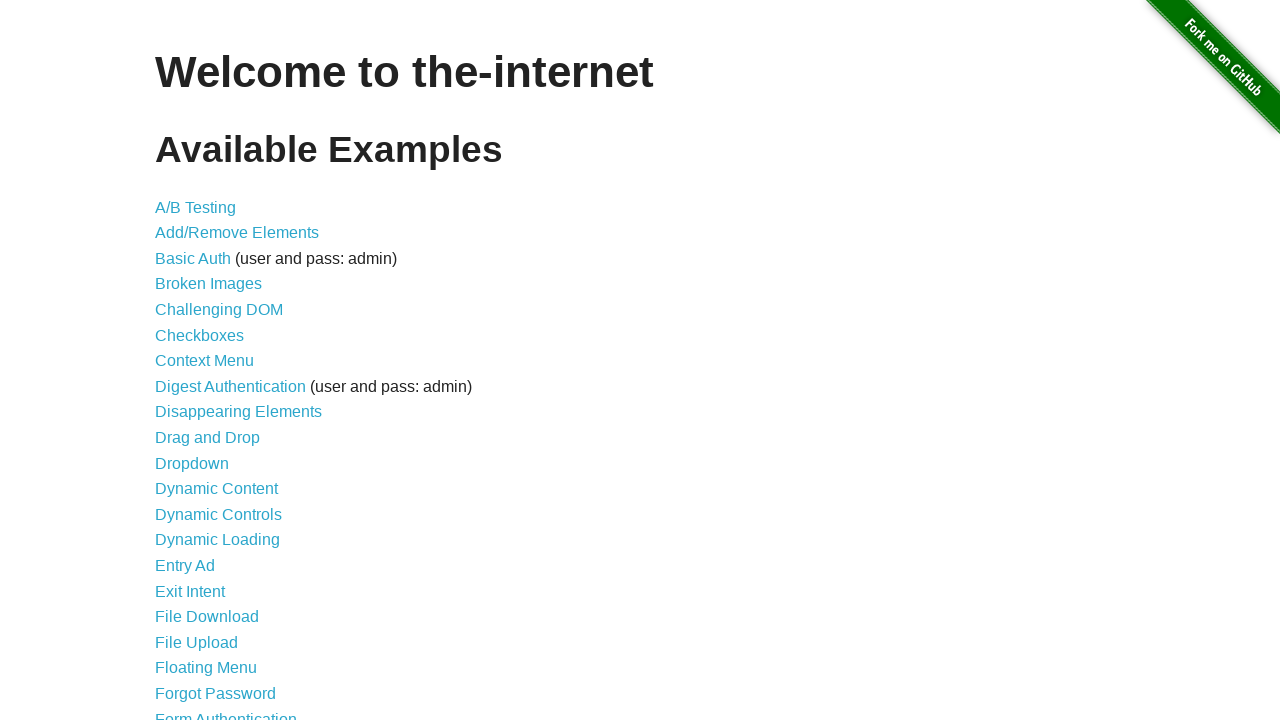

Clicked on the Dropdown link at (192, 463) on xpath=//a[normalize-space()='Dropdown']
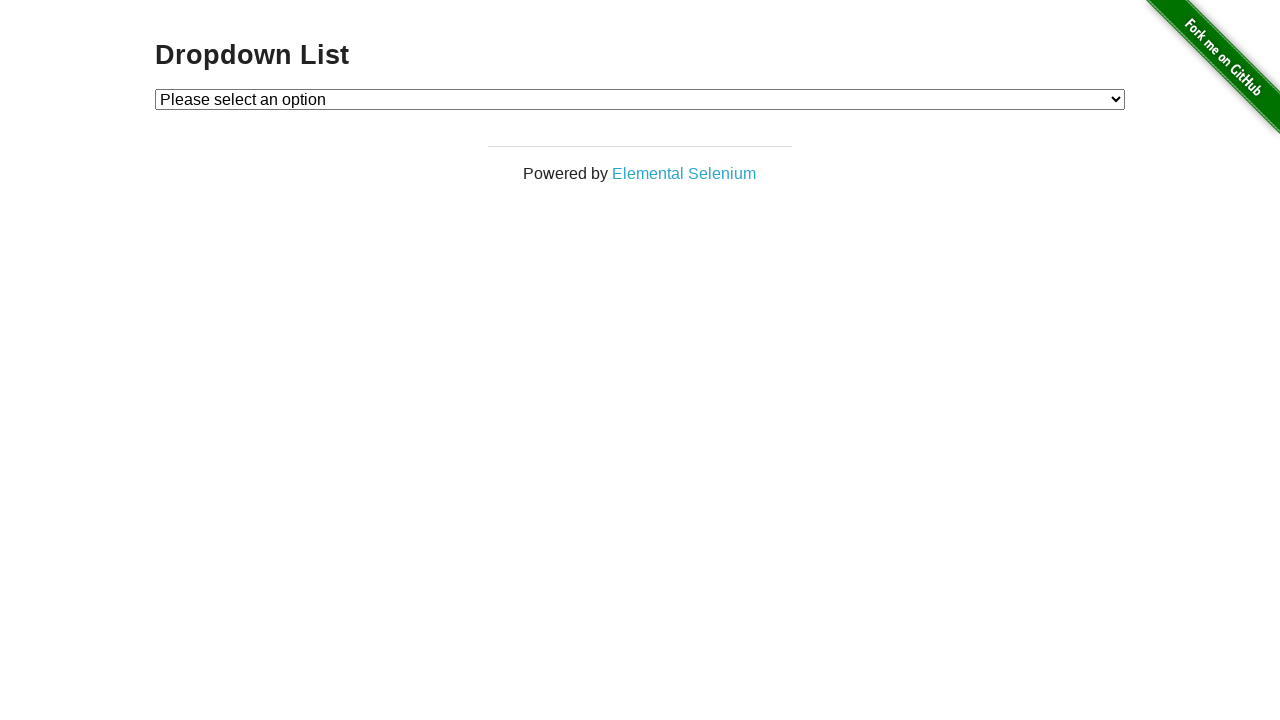

Dropdown element became visible
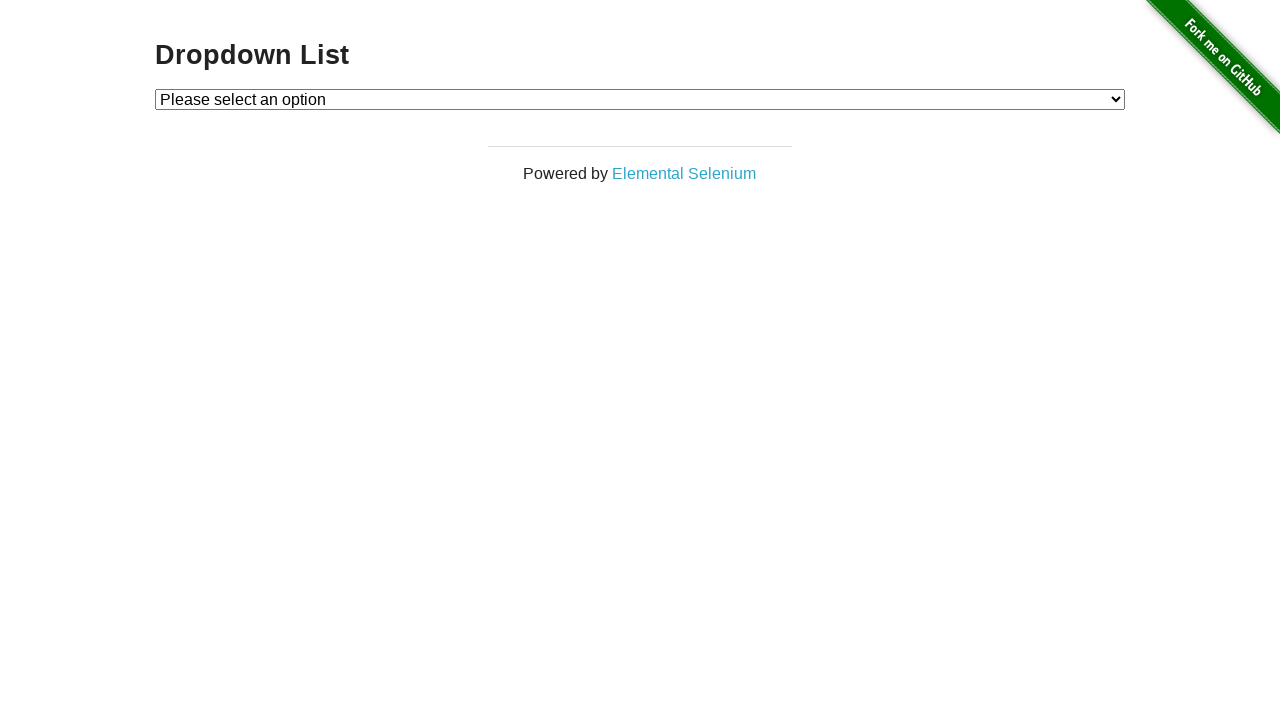

Retrieved dropdown element
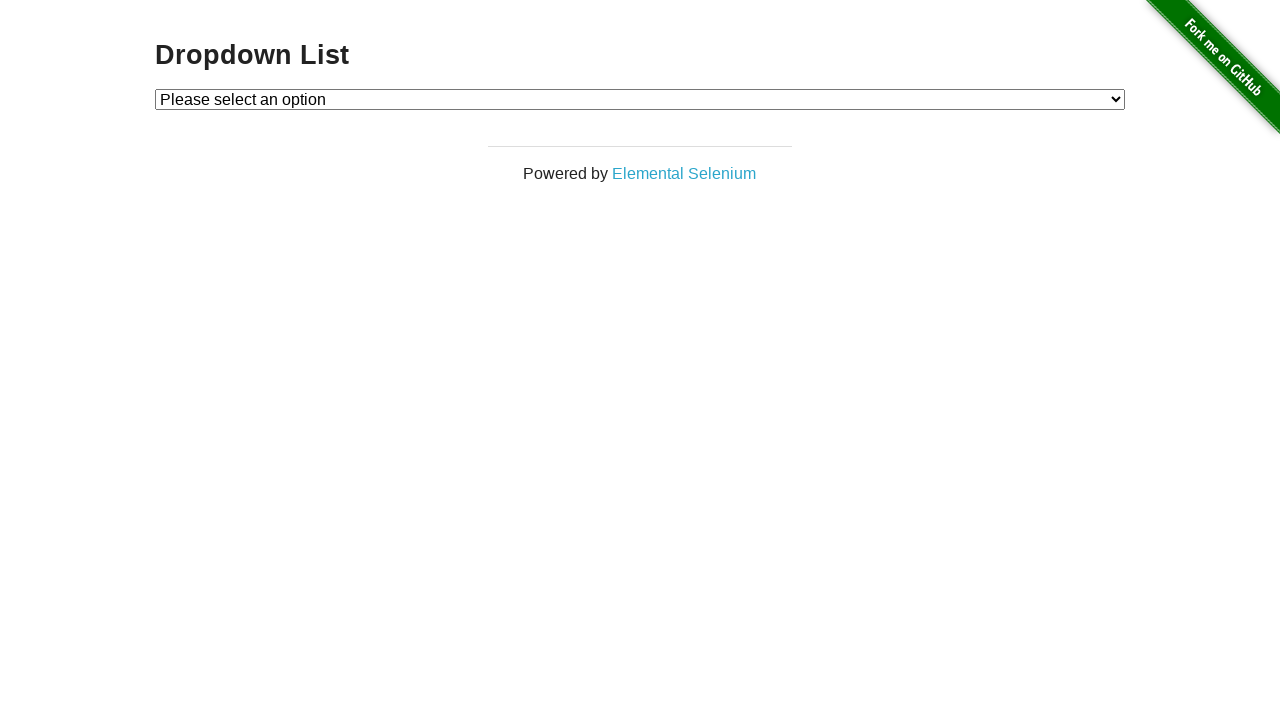

Checked if dropdown is multi-select: False
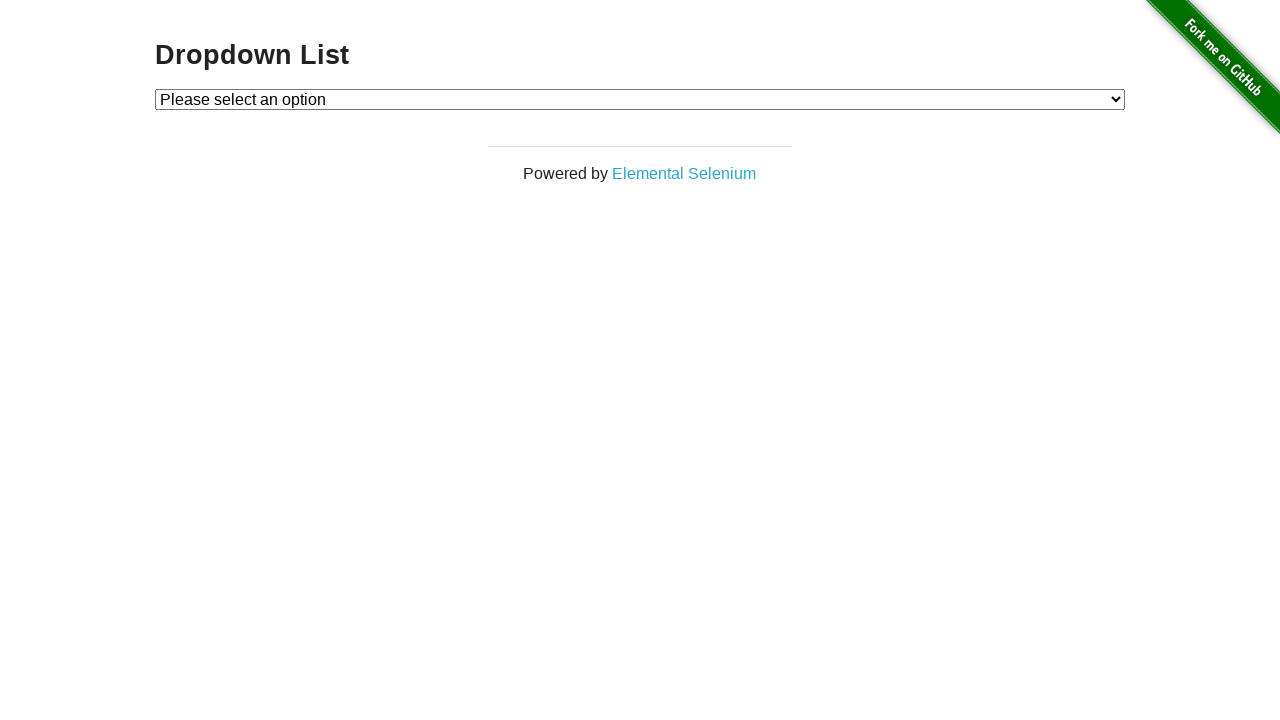

Retrieved all dropdown options (3 options found)
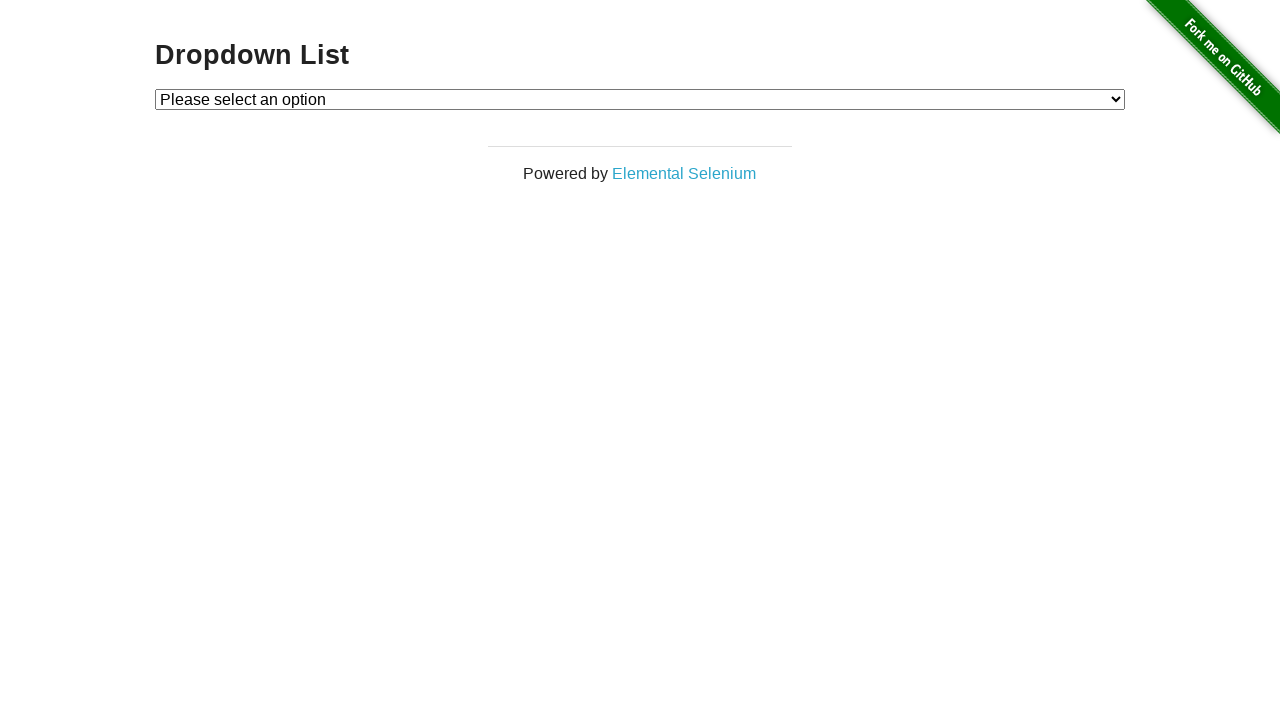

Listed all dropdown option values
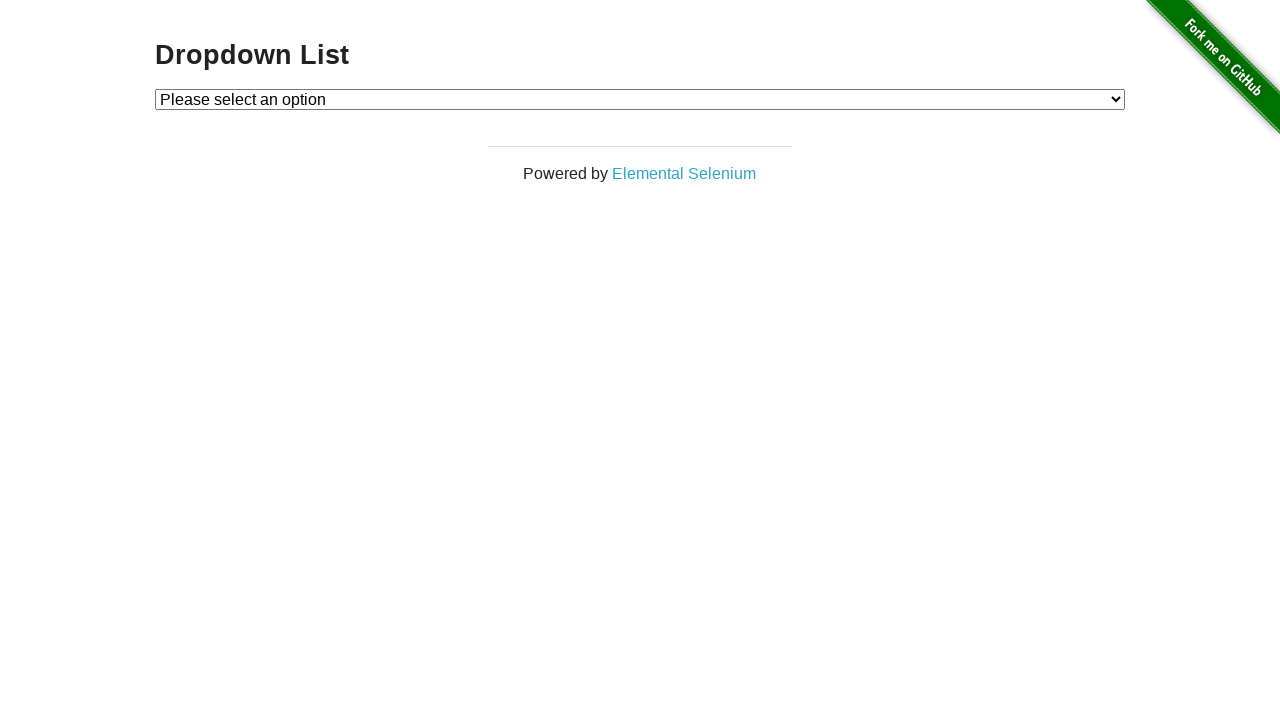

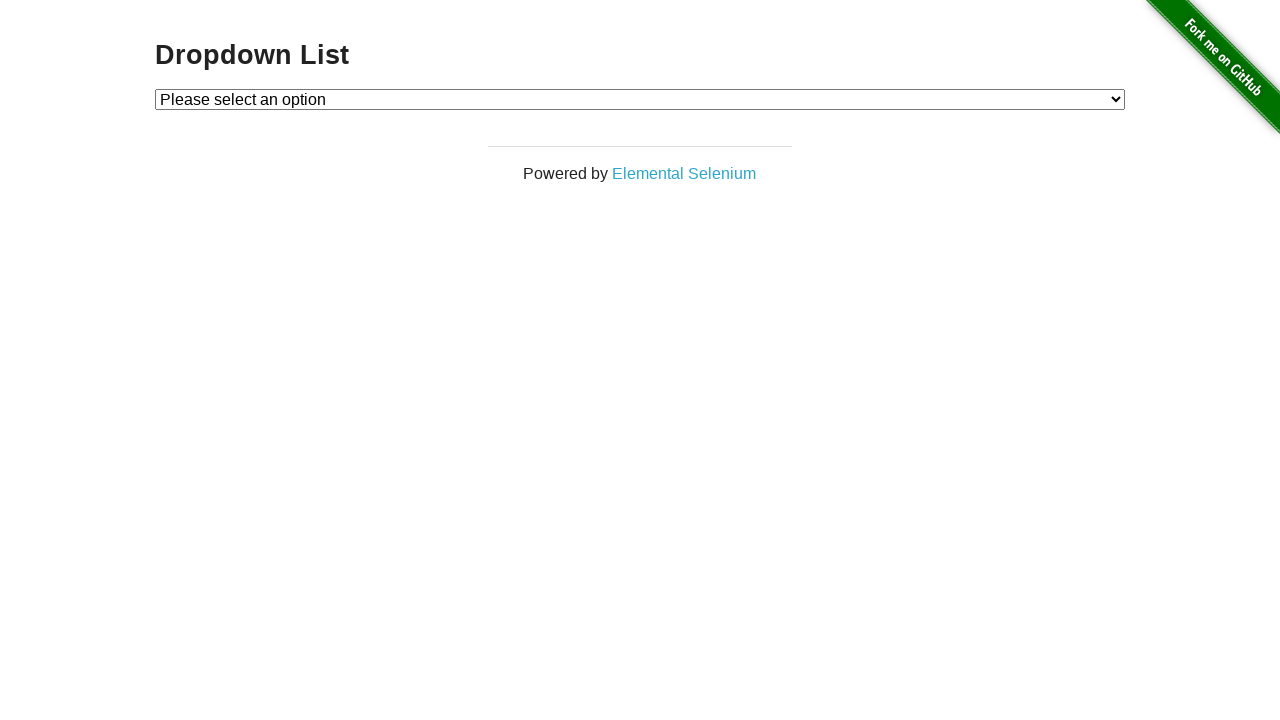